Tests dropdown menu functionality by clicking the dropdown button, selecting an option (Autocomplete), and verifying the page navigates correctly by checking for the expected heading.

Starting URL: https://formy-project.herokuapp.com/dropdown

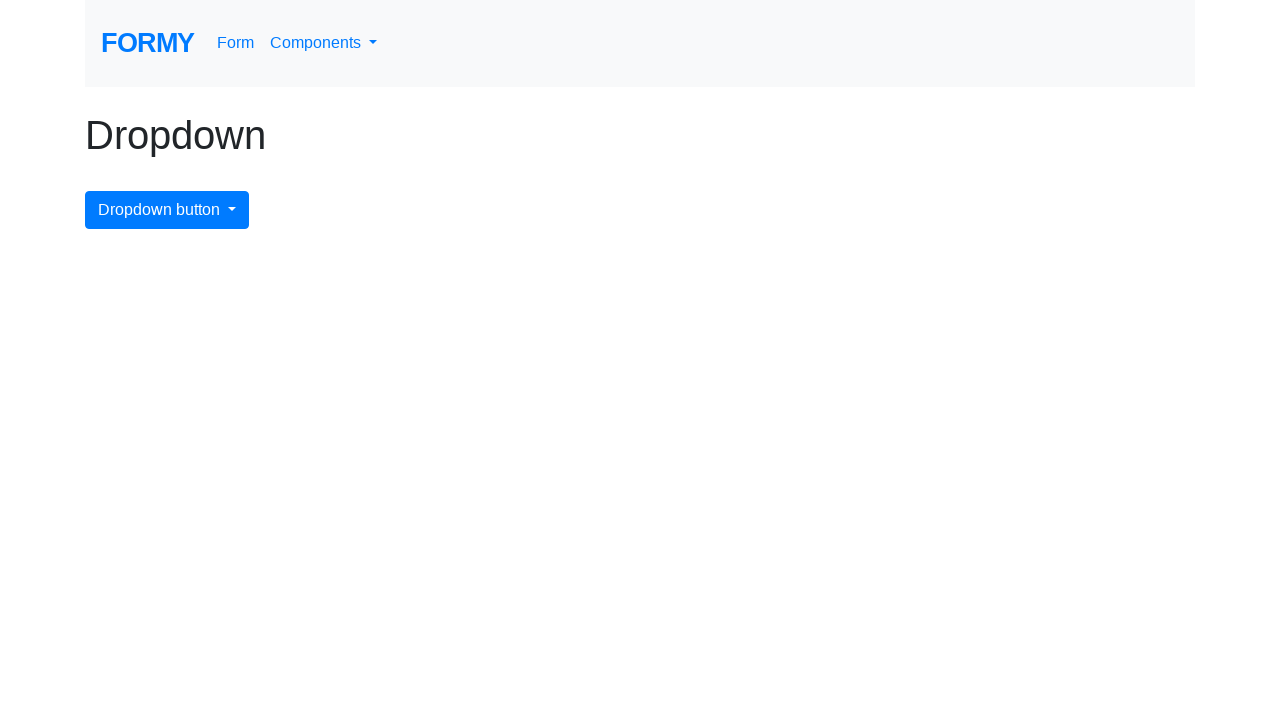

Clicked dropdown menu button at (167, 210) on #dropdownMenuButton
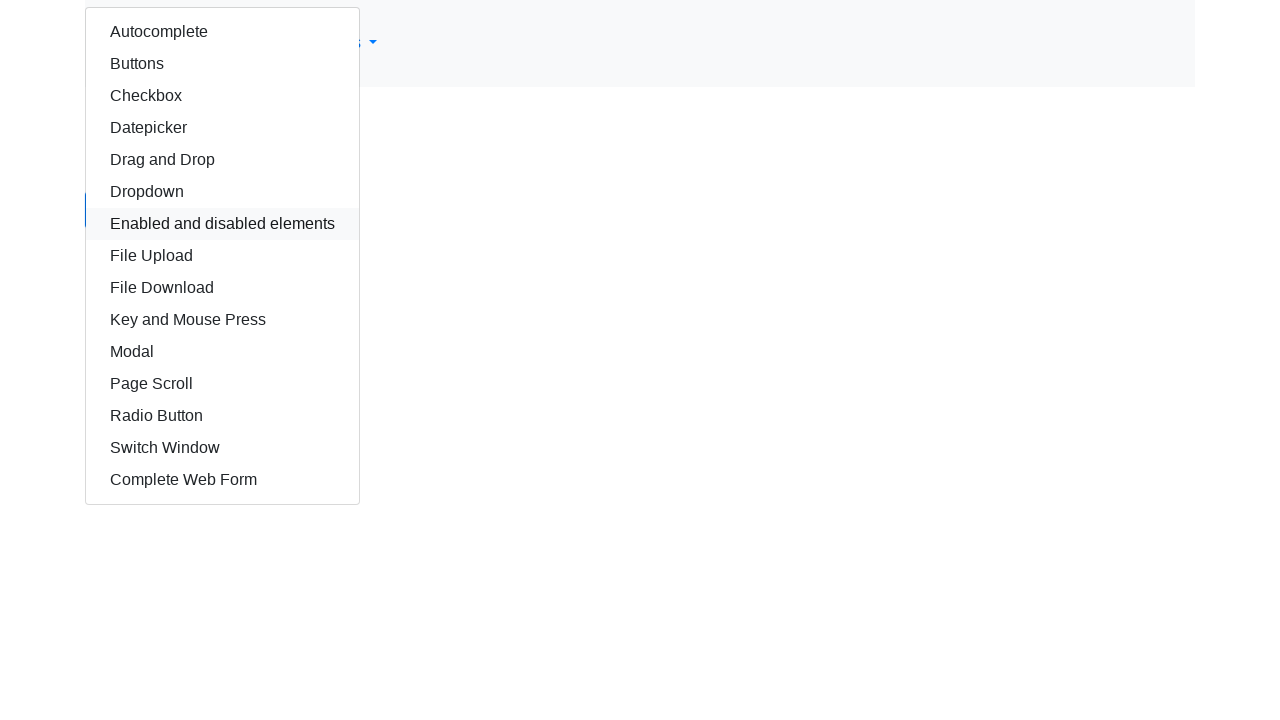

Selected Autocomplete option from dropdown menu at (222, 32) on xpath=//div[@class='dropdown-menu show']/a[1]
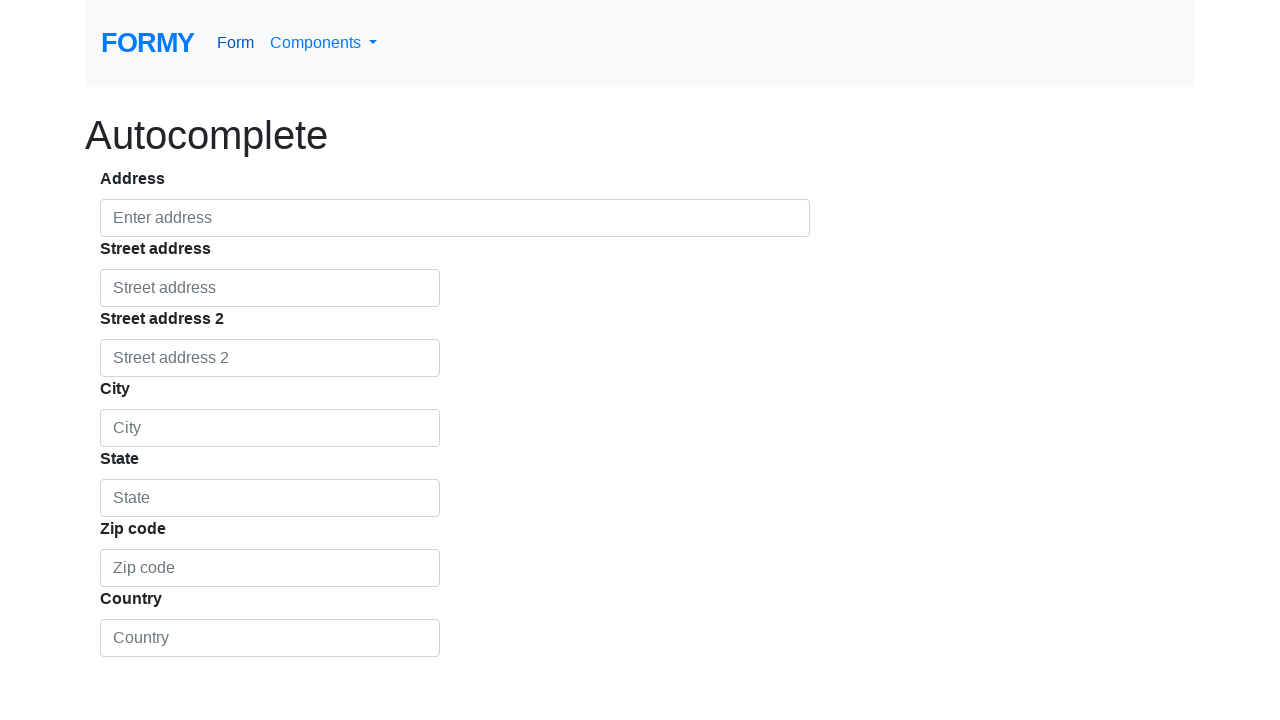

Reloaded the page
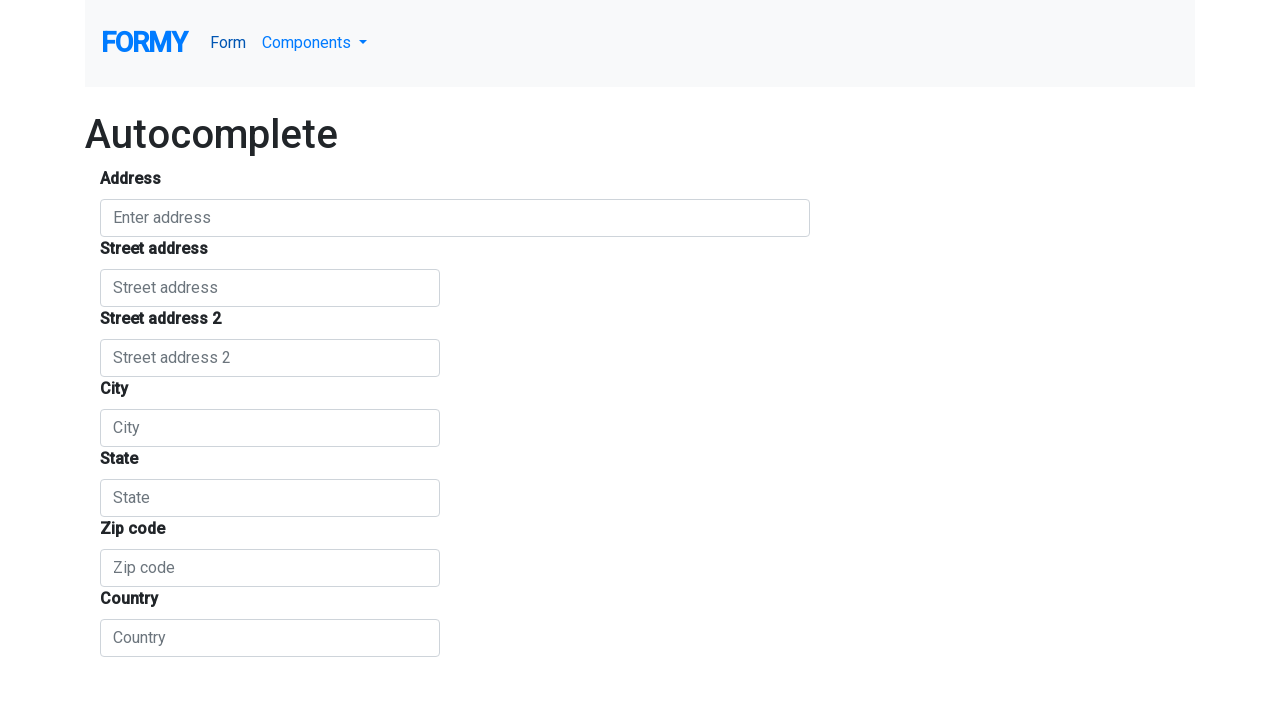

Verified Autocomplete heading is displayed on the page
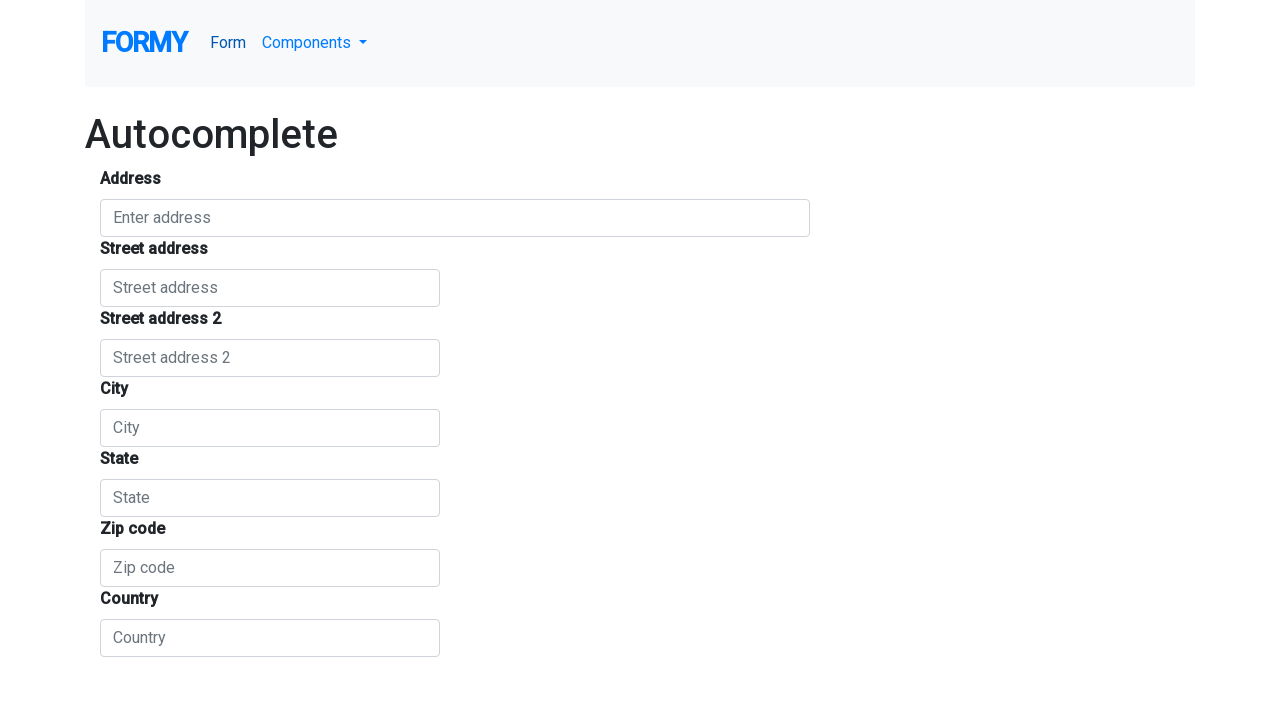

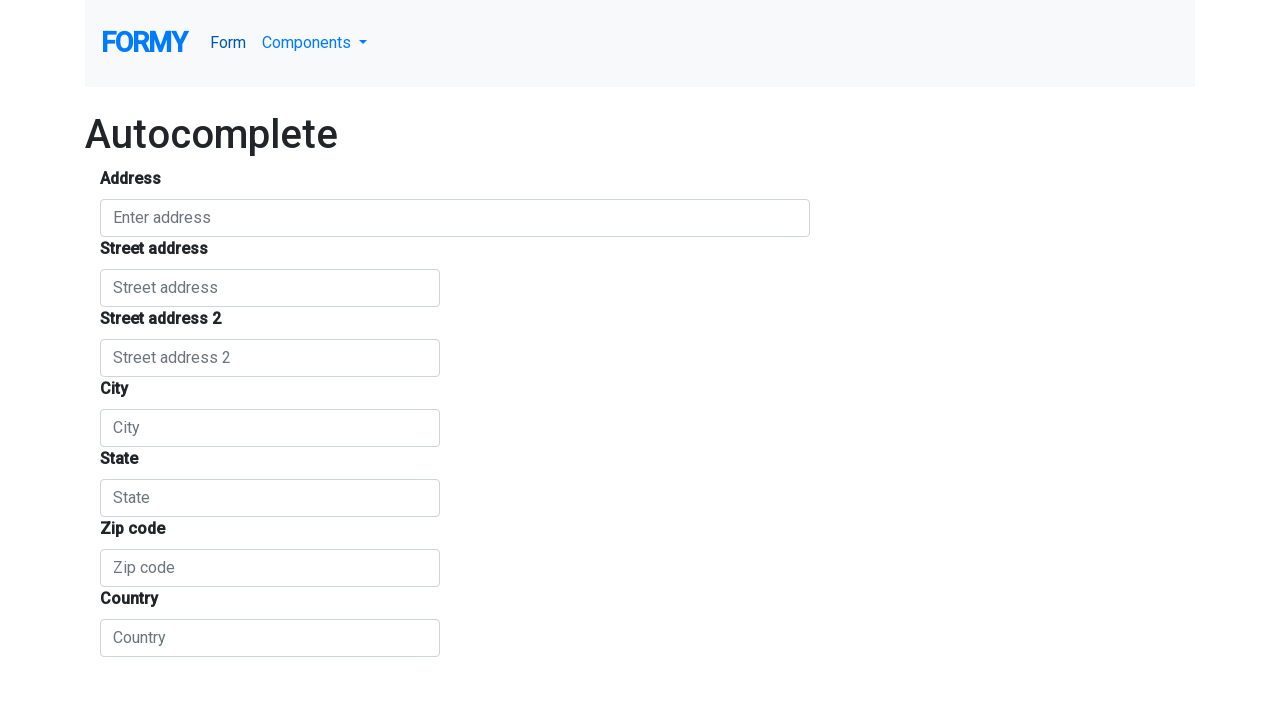